Navigates to the contacts app home page, finds all anchor links on the page, and clicks the last link (likely navigation to login or another page)

Starting URL: https://contacts-app.tobbymarshall815.vercel.app/home

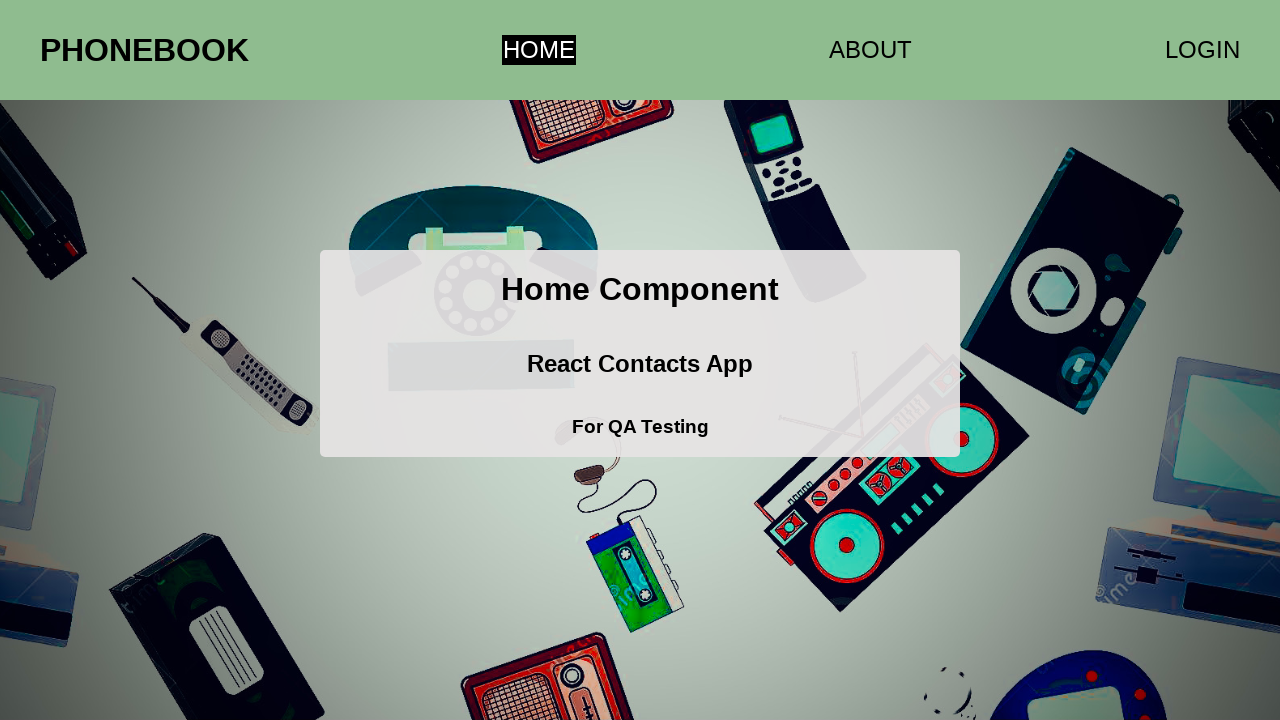

Navigated to contacts app home page
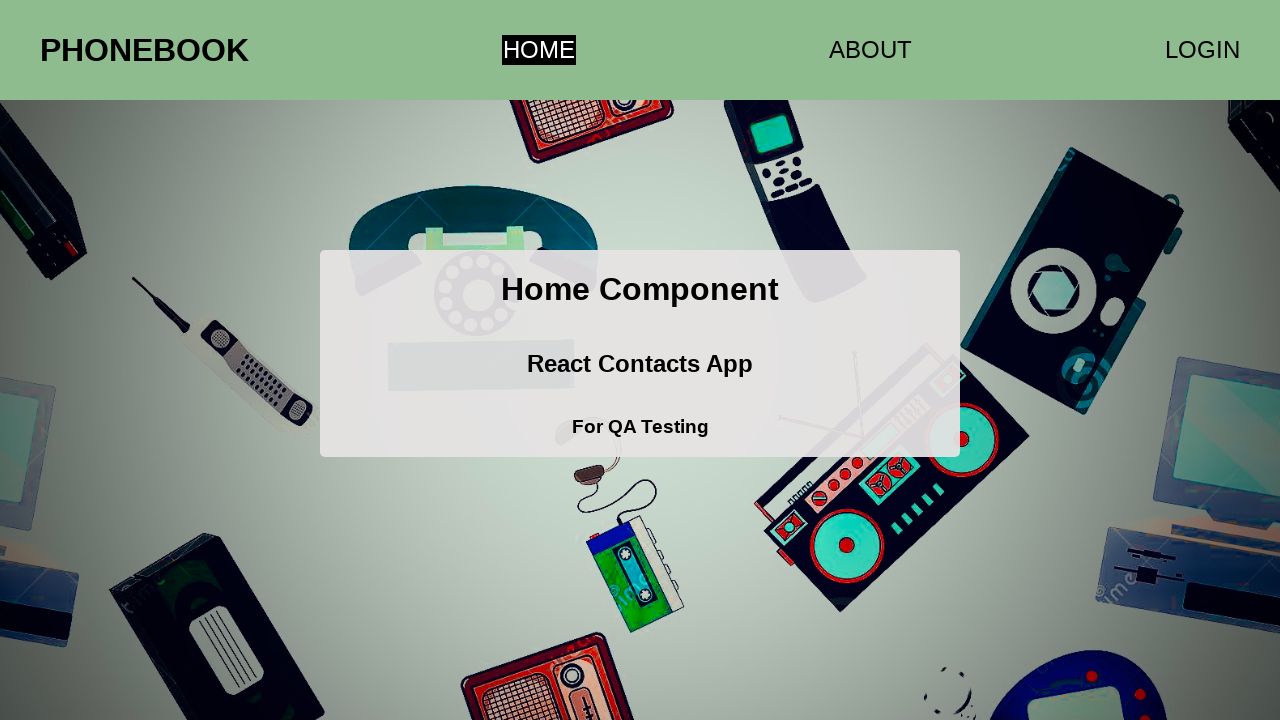

Anchor links loaded on the page
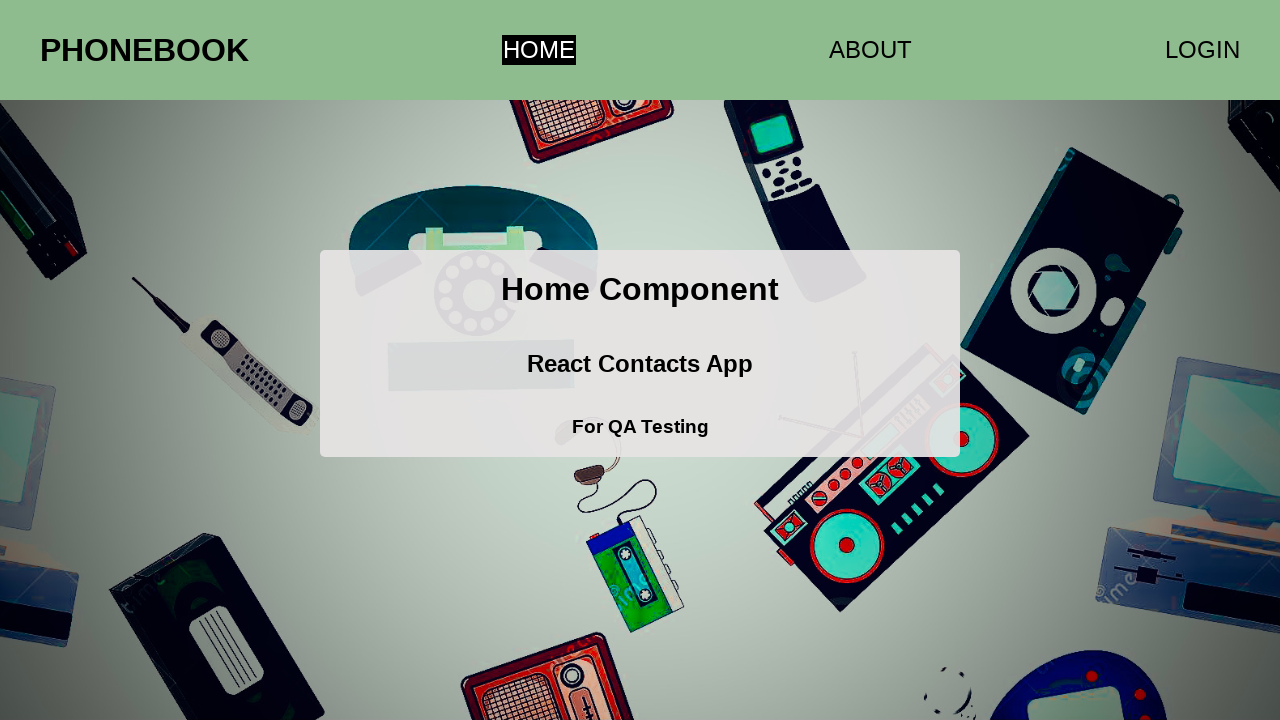

Found 3 anchor links on the page
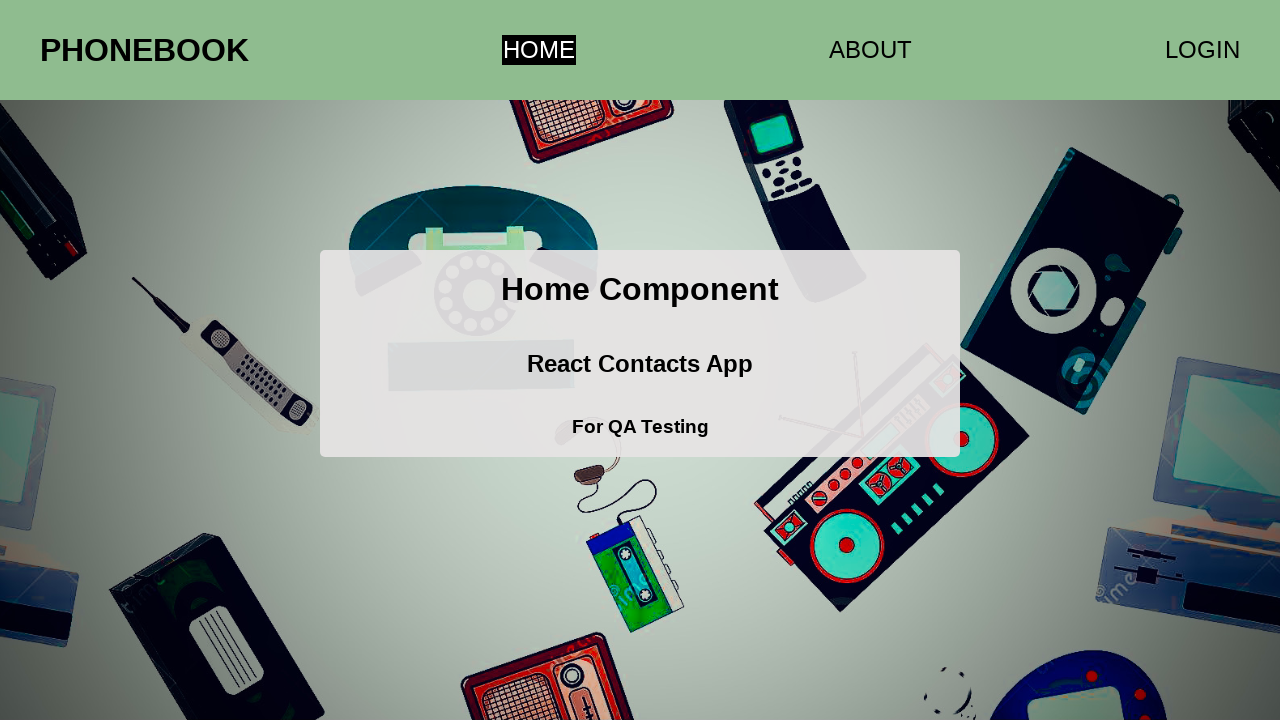

Clicked the last anchor link on the page at (1202, 50) on a >> nth=2
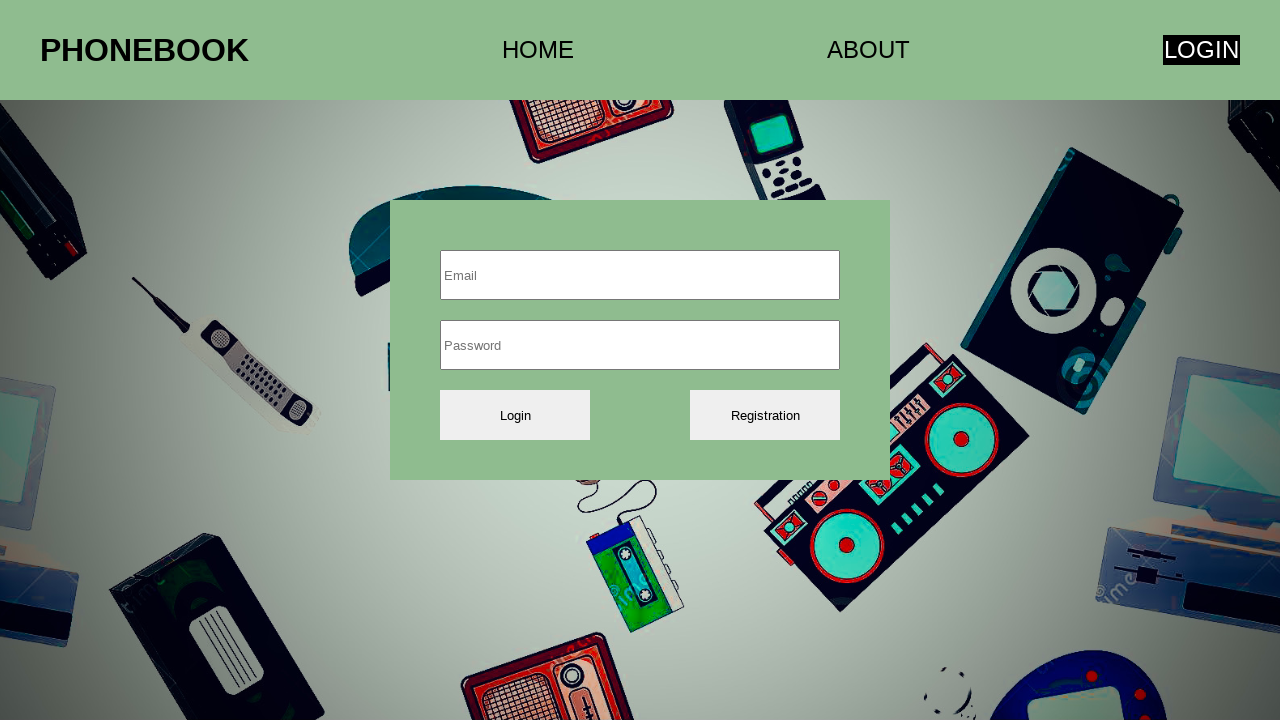

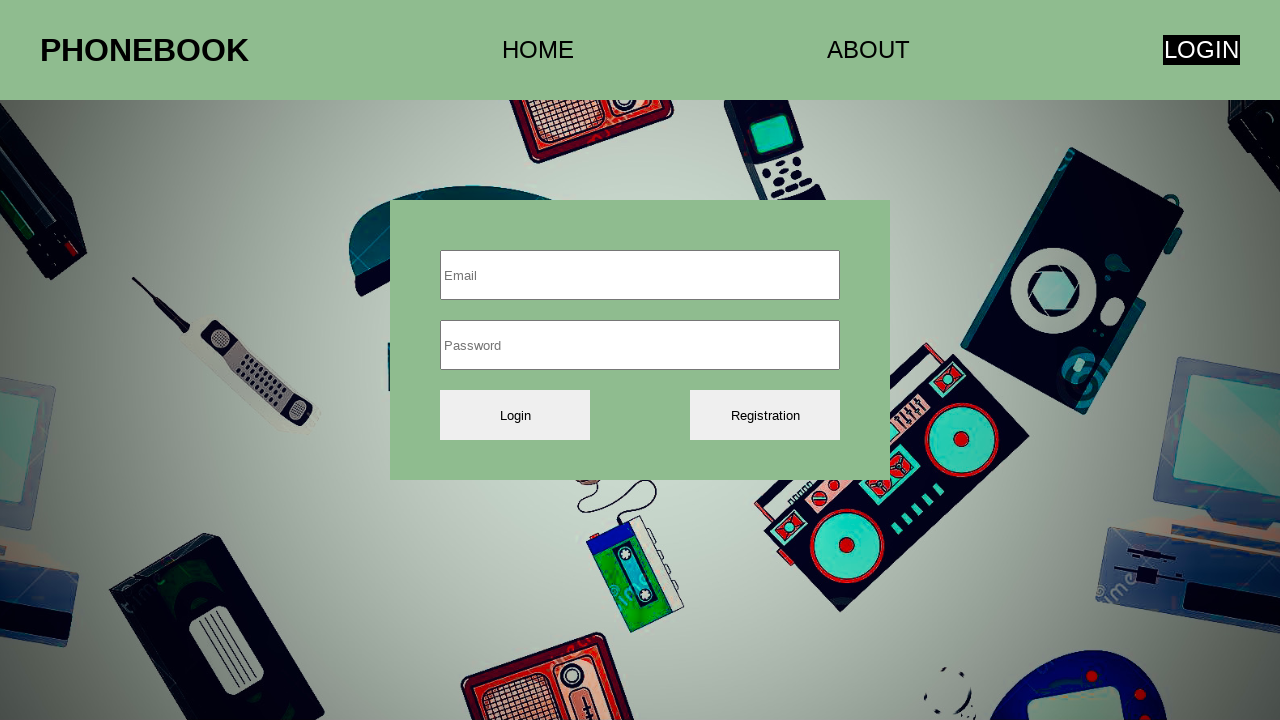